Tests dynamic checkbox control by clicking it twice to toggle its selected state on and off.

Starting URL: https://v1.training-support.net/selenium/dynamic-controls

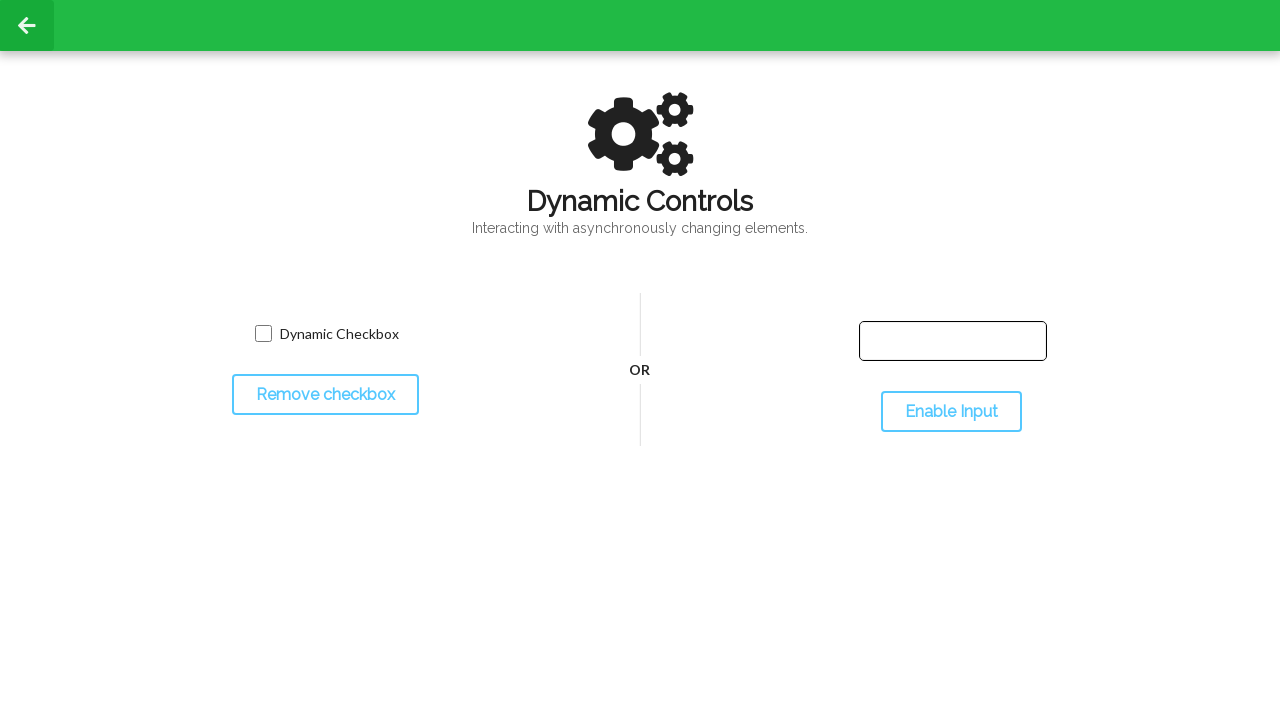

Located dynamic checkbox element
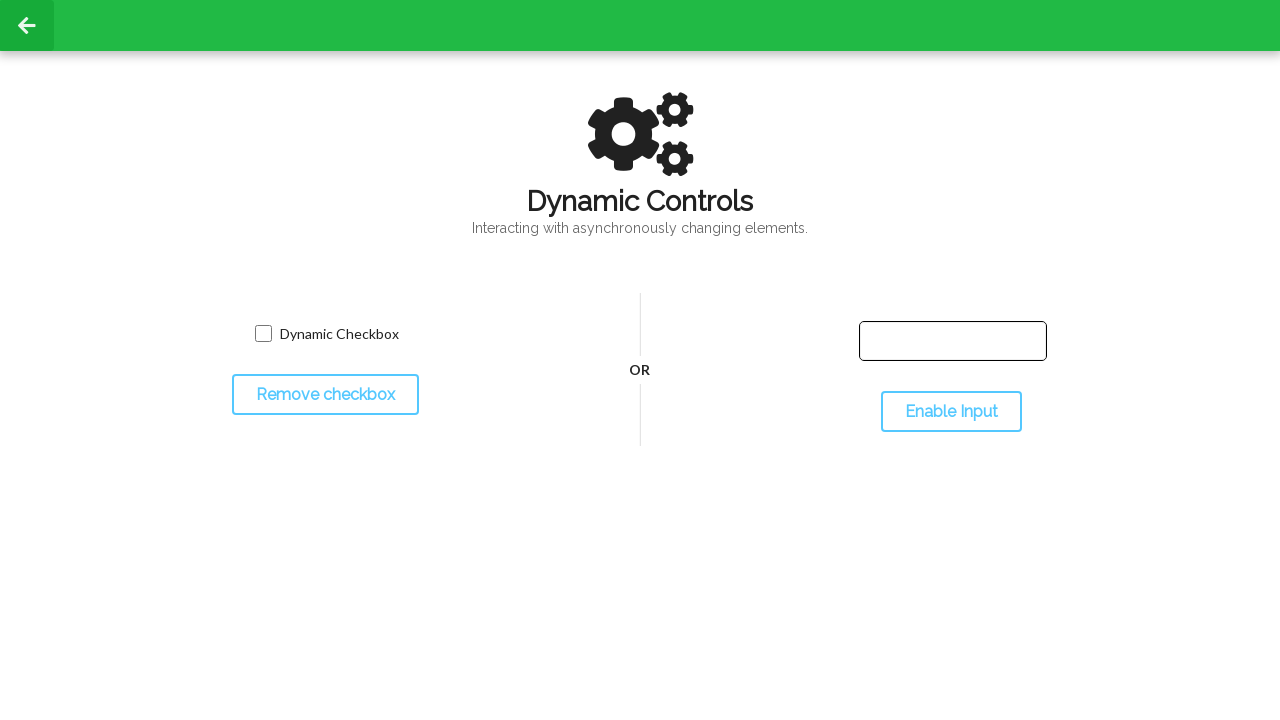

Clicked checkbox to select it at (263, 334) on xpath=//*[@id='dynamicCheckbox']/input
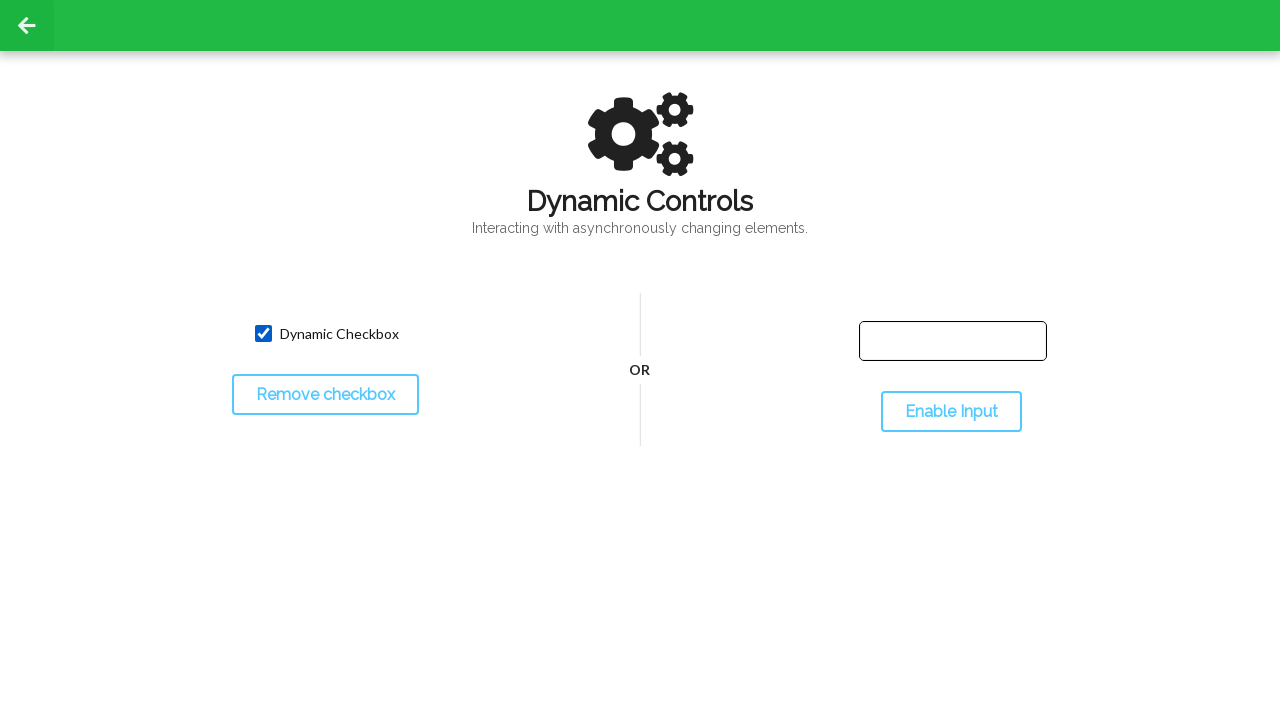

Waited 500ms for checkbox state to update
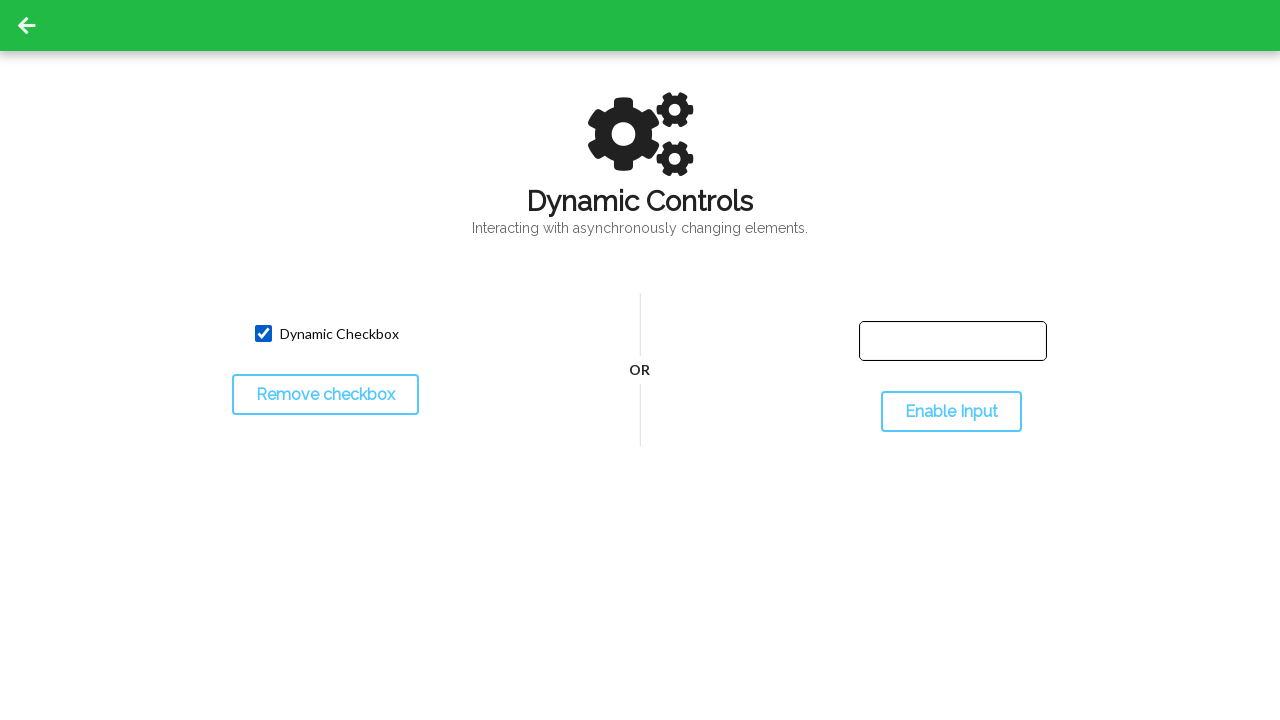

Clicked checkbox again to deselect it at (263, 334) on xpath=//*[@id='dynamicCheckbox']/input
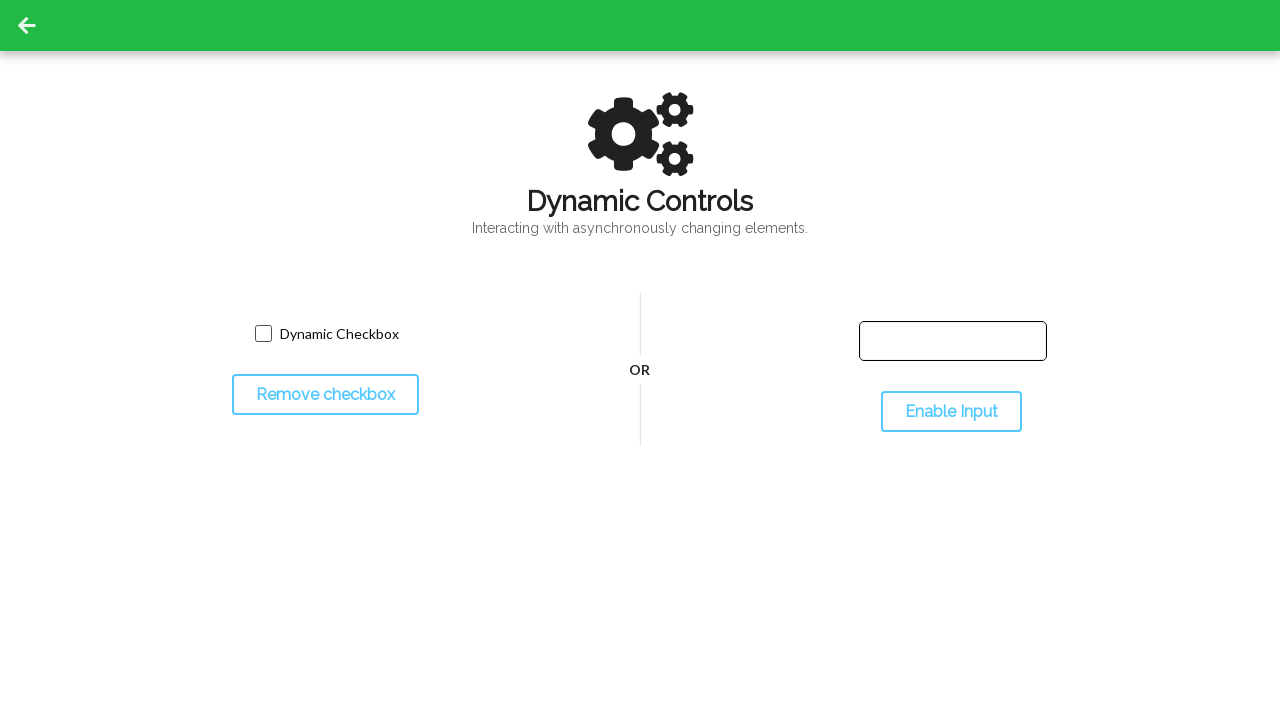

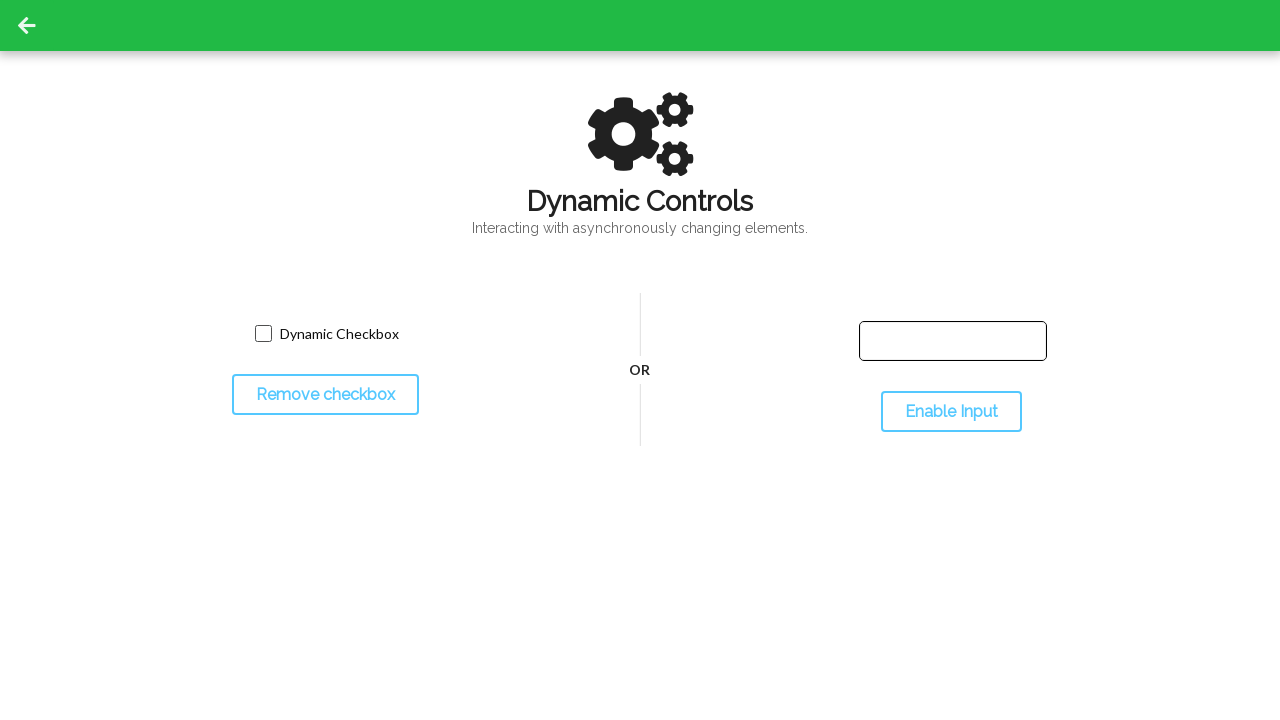